Navigates to Microsoft's homepage and retrieves the page title

Starting URL: https://www.microsoft.com

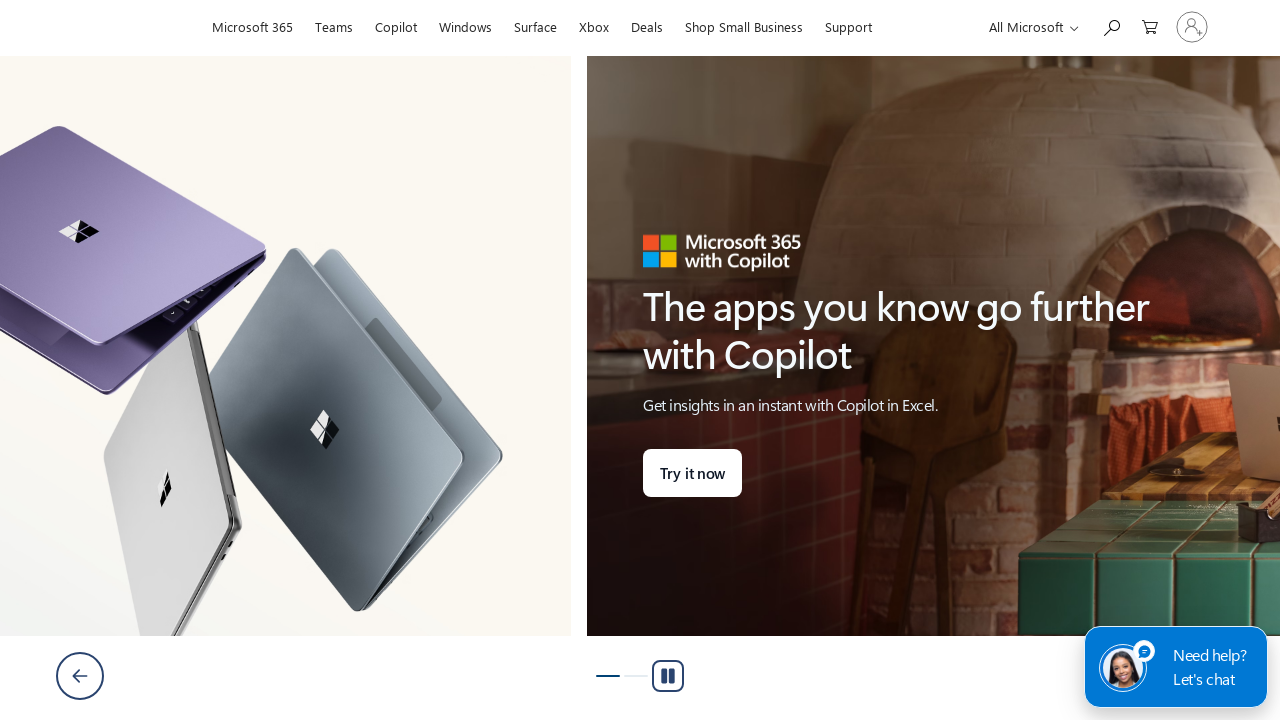

Retrieved page title from Microsoft homepage
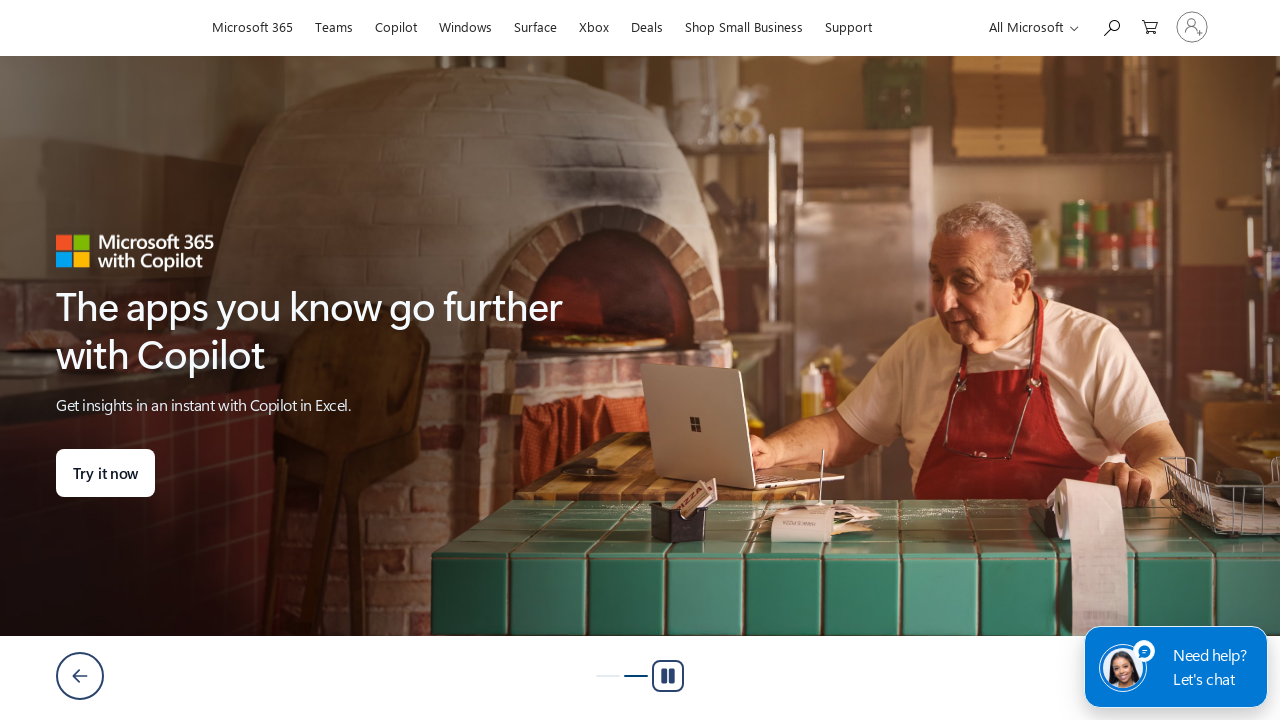

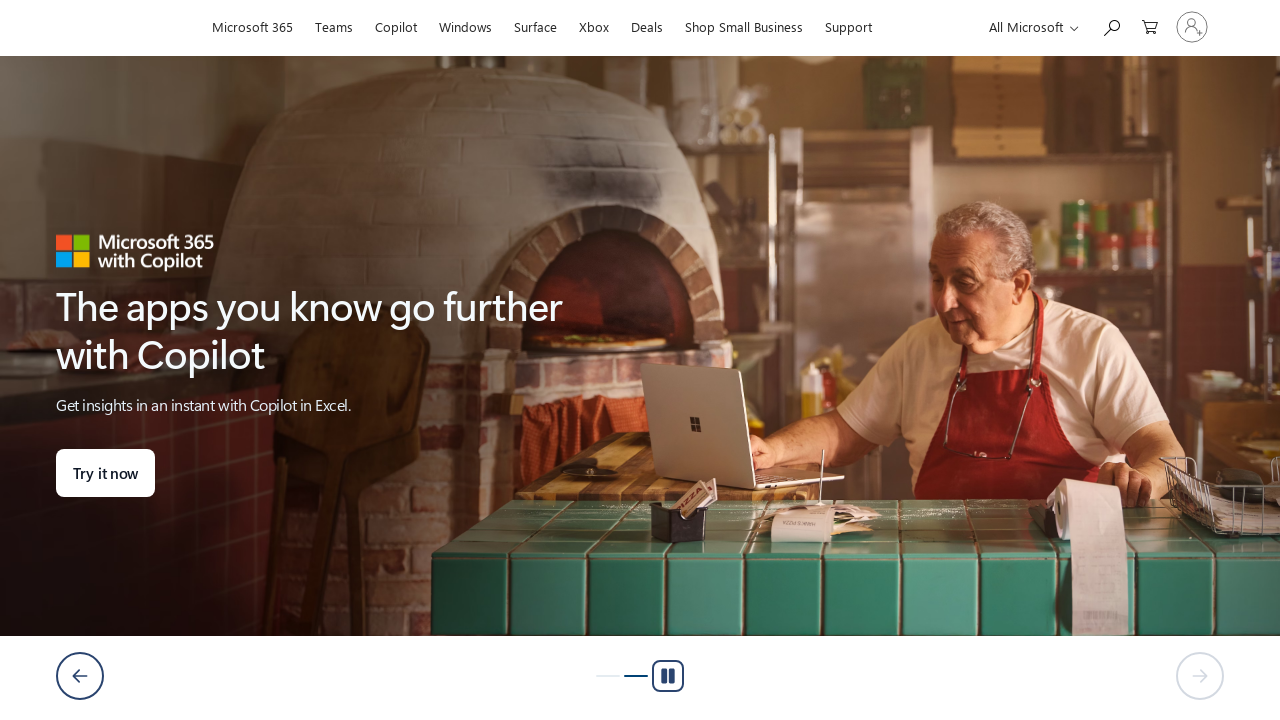